Tests clicking on three checkboxes using CSS selectors to verify checkbox interaction functionality

Starting URL: https://formy-project.herokuapp.com/checkbox

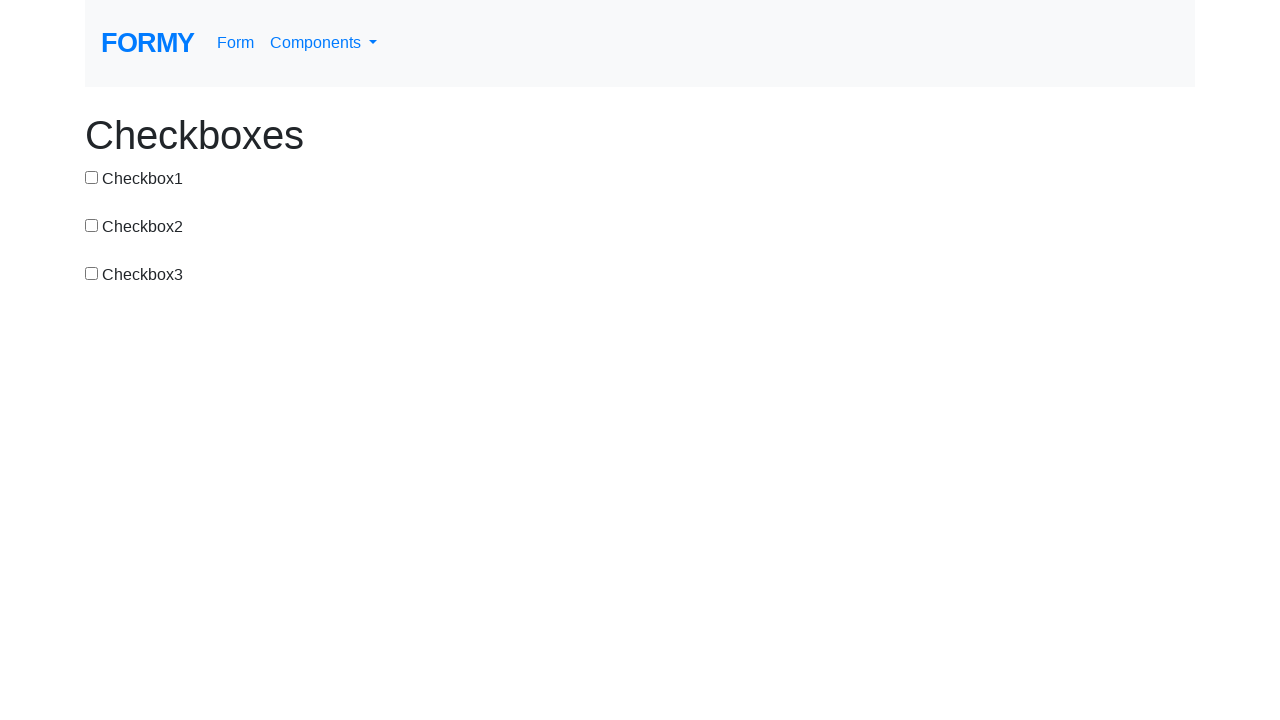

Clicked on checkbox 1 using CSS selector at (92, 177) on #checkbox-1
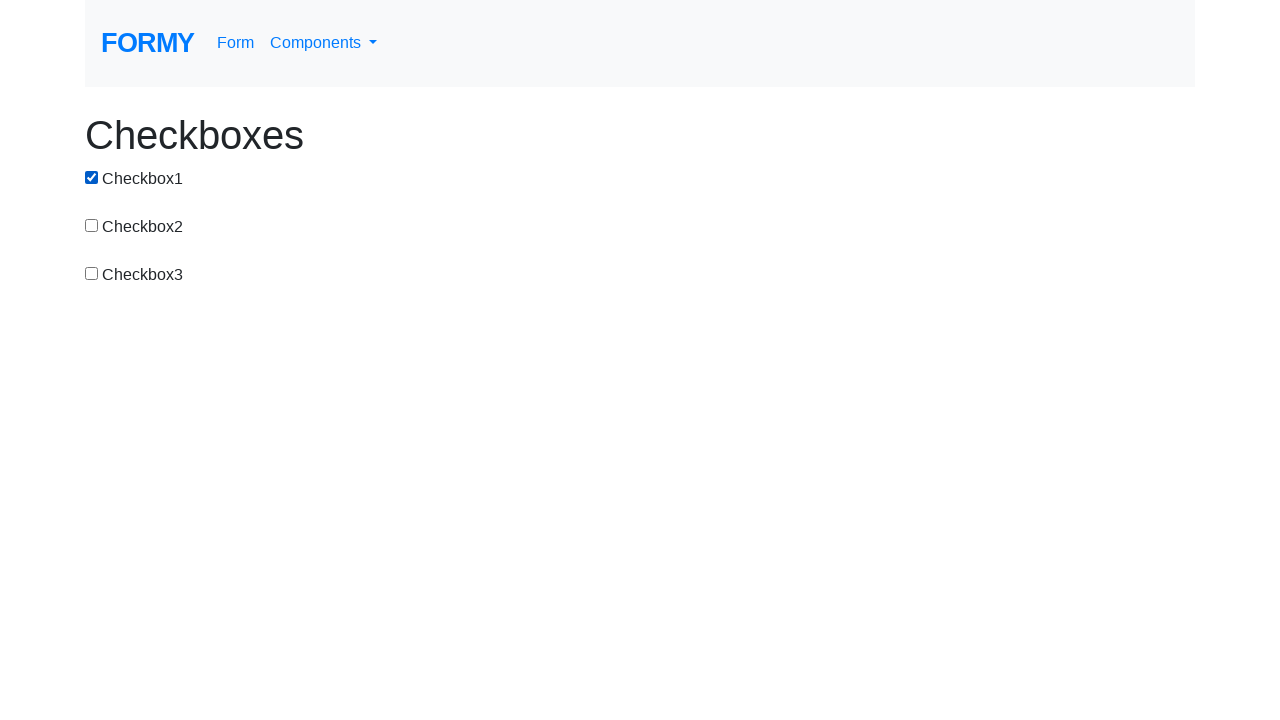

Clicked on checkbox 2 using CSS selector at (92, 225) on #checkbox-2
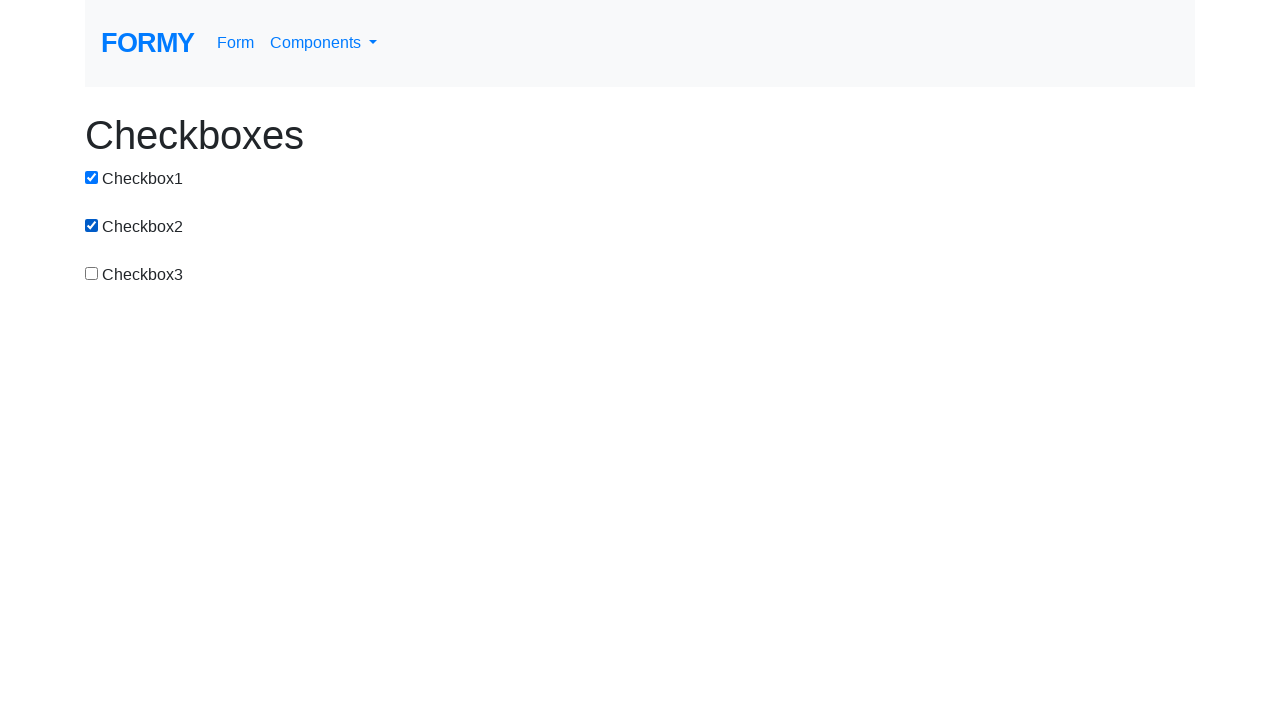

Clicked on checkbox 3 using CSS selector at (92, 273) on #checkbox-3
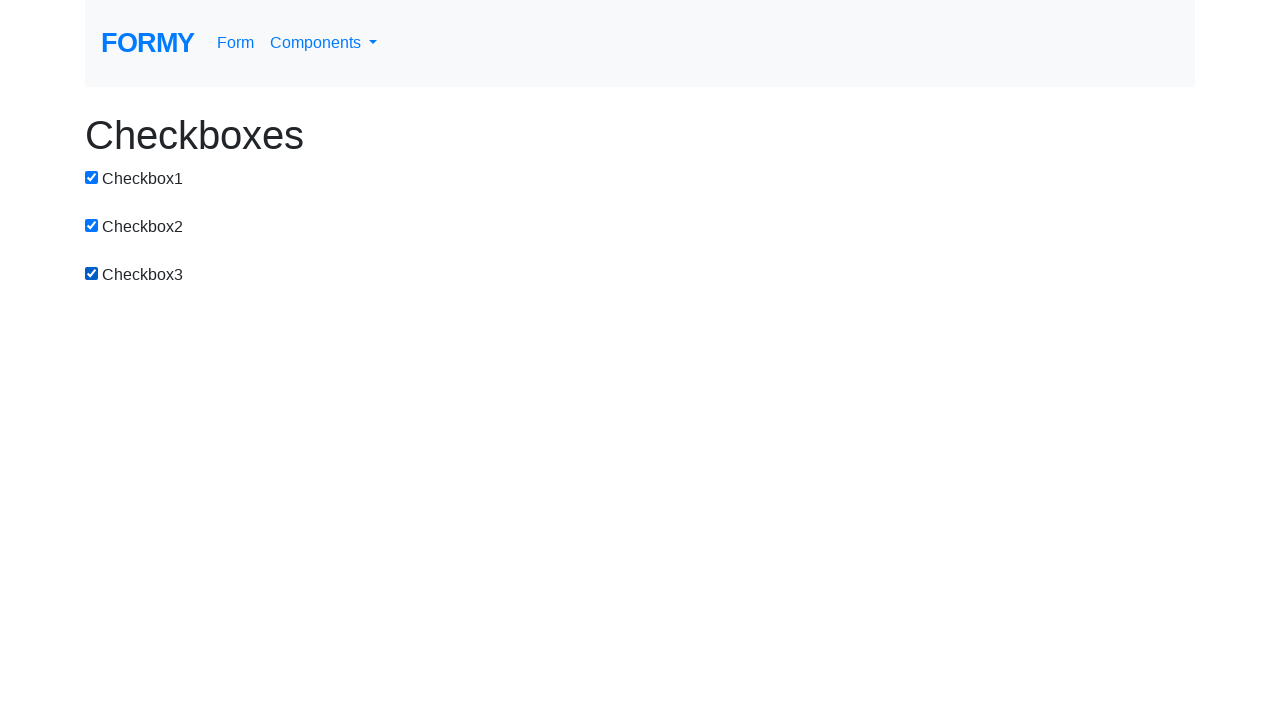

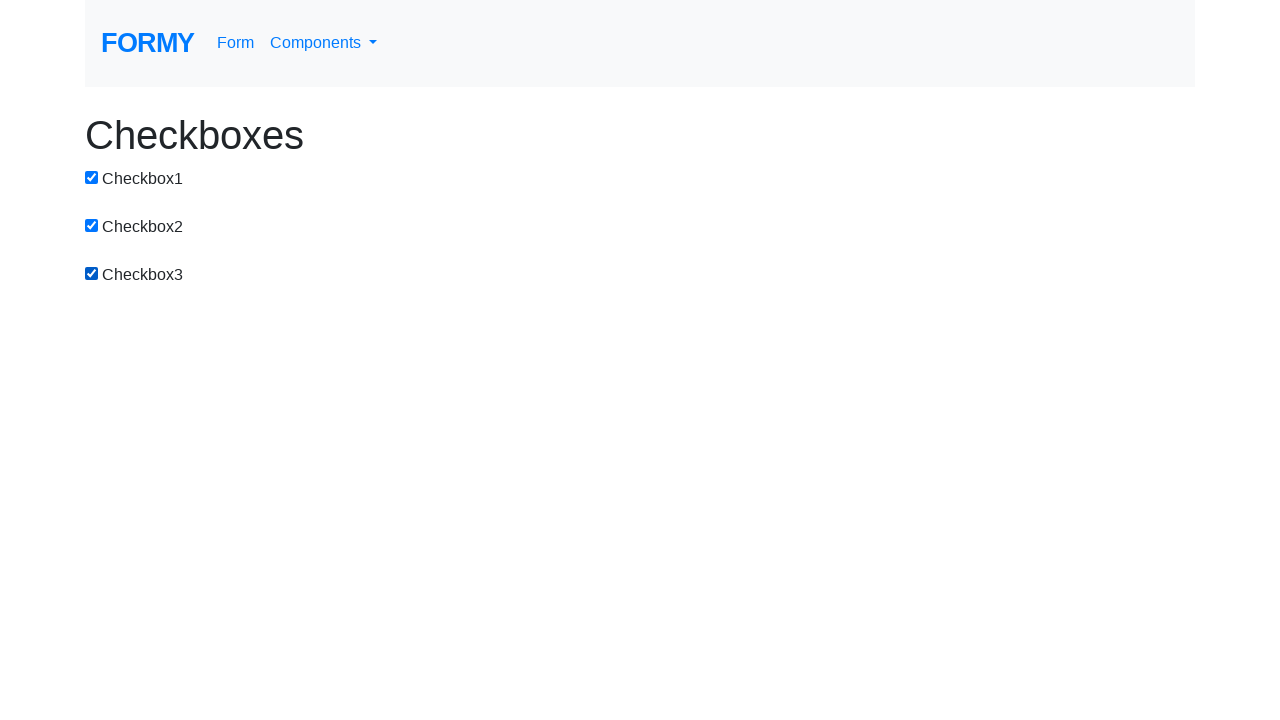